Tests that entering text instead of a number displays the correct error message "Please enter a number"

Starting URL: https://kristinek.github.io/site/tasks/enter_a_number

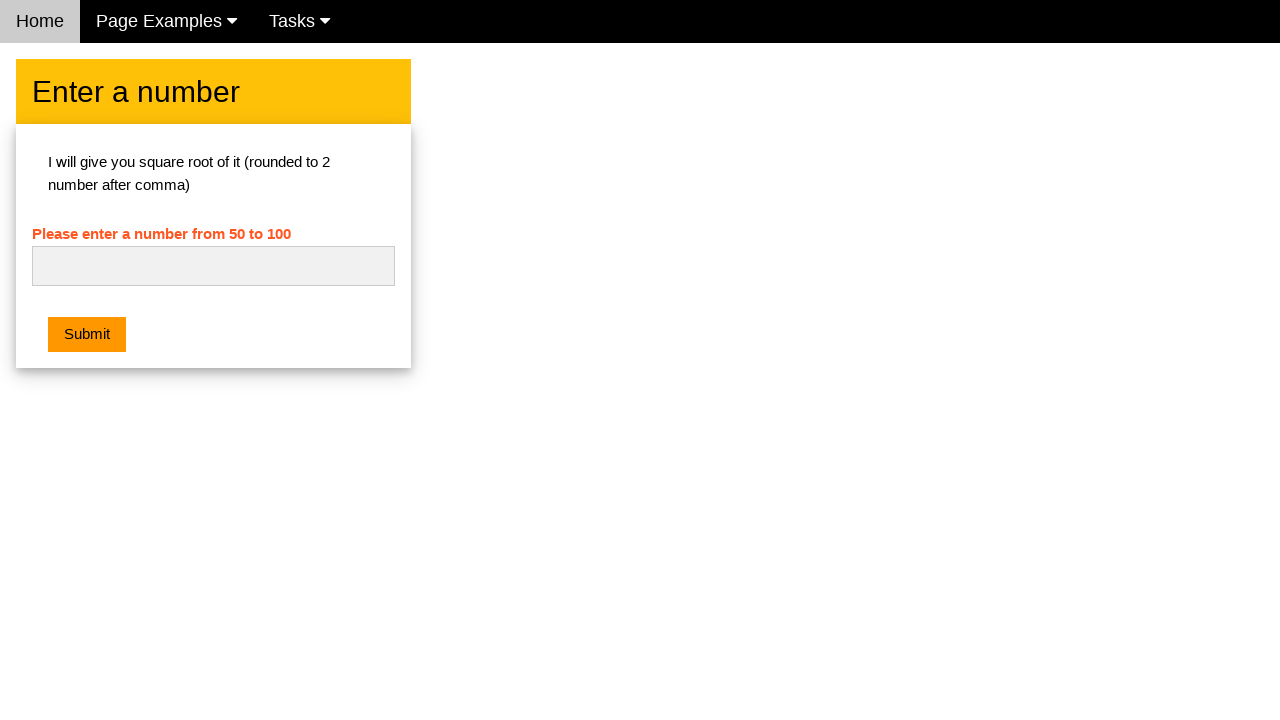

Navigated to enter_a_number task page
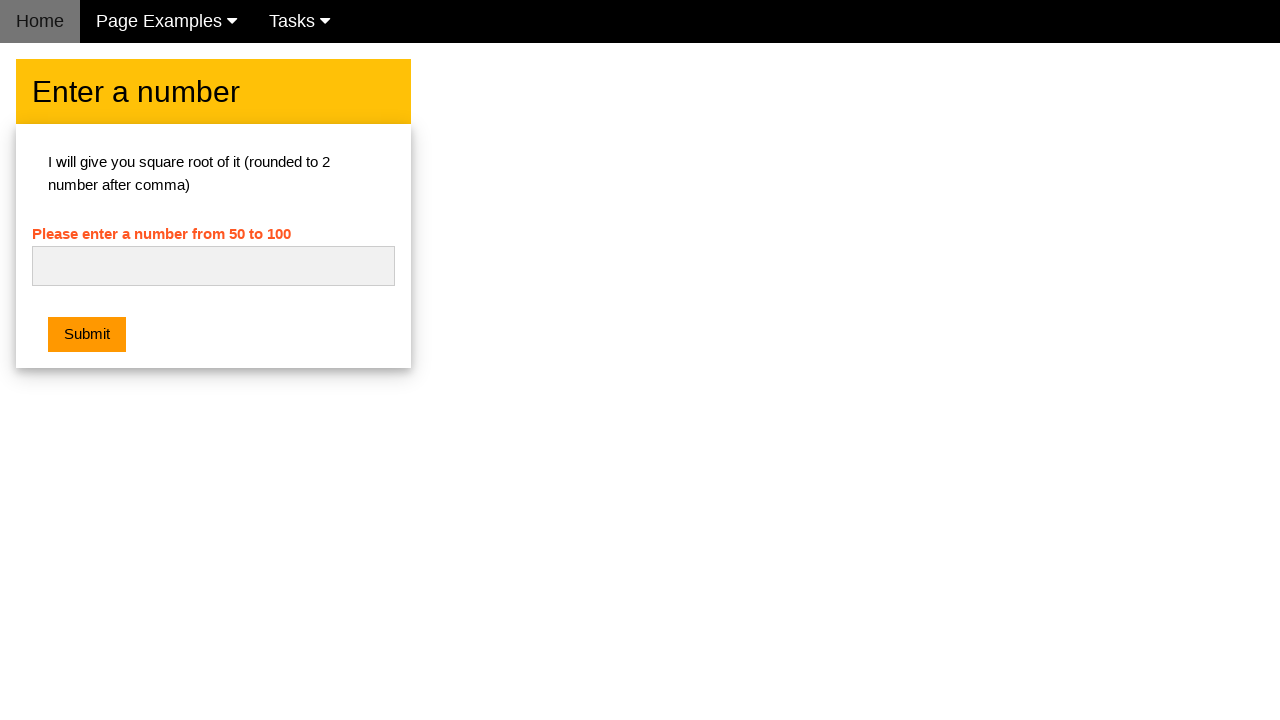

Entered text 'one' instead of a number in the input field on #numb
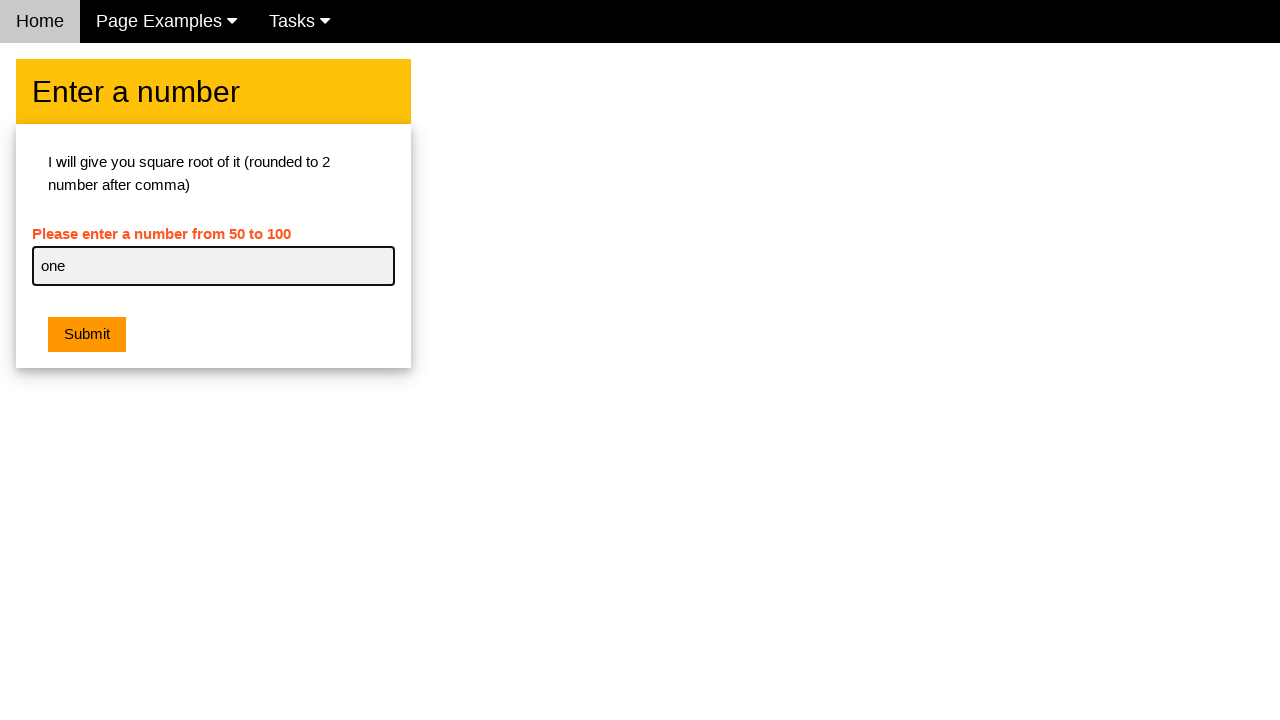

Clicked submit button at (87, 335) on button
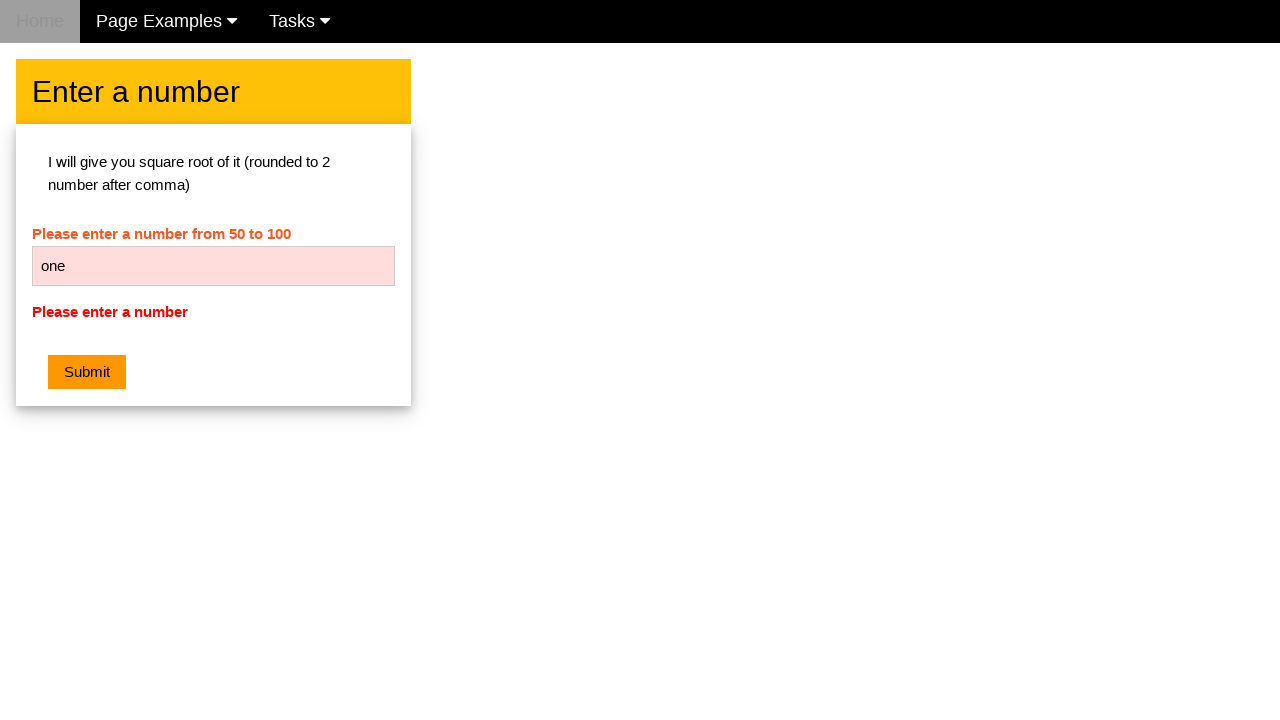

Retrieved error message text
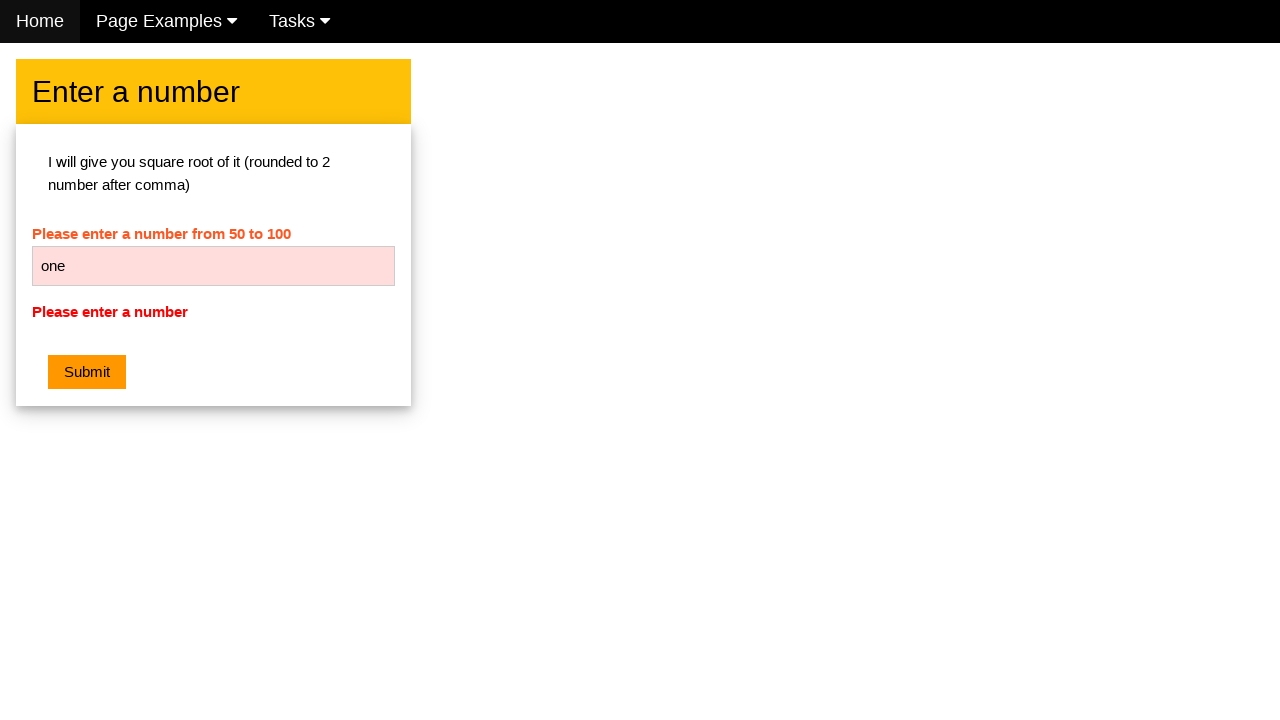

Assertion passed: error message shows 'Please enter a number'
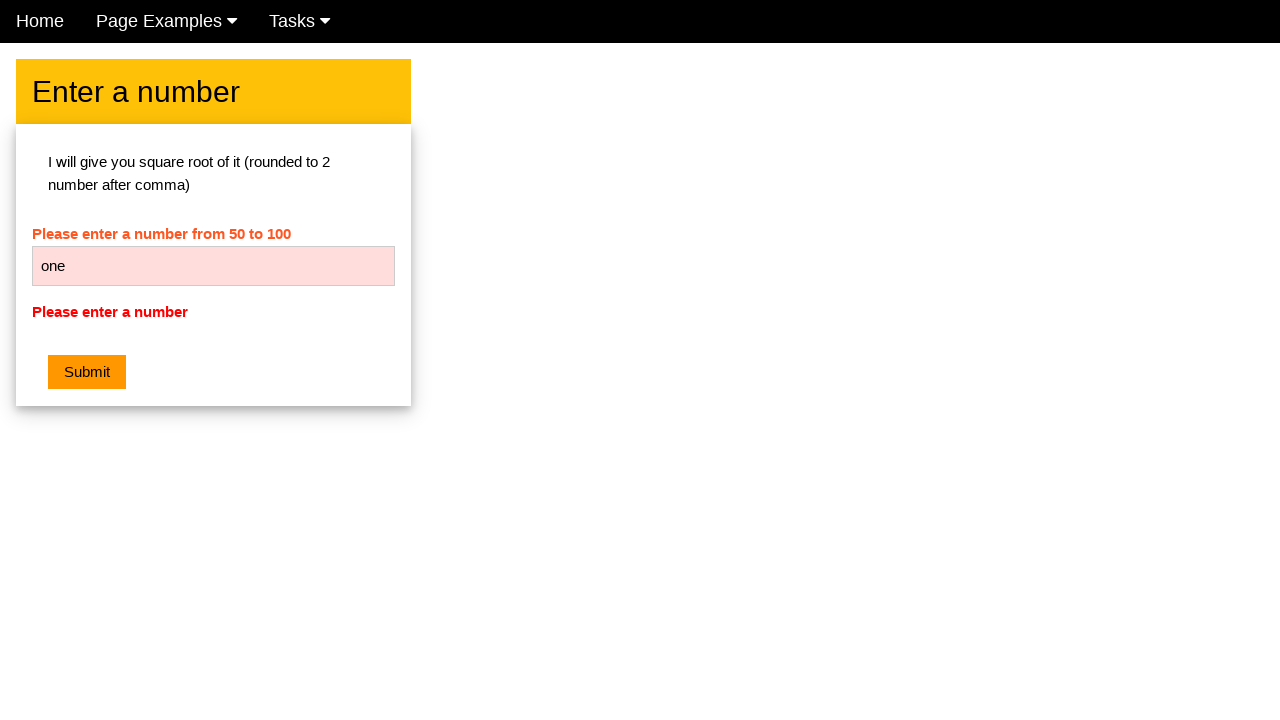

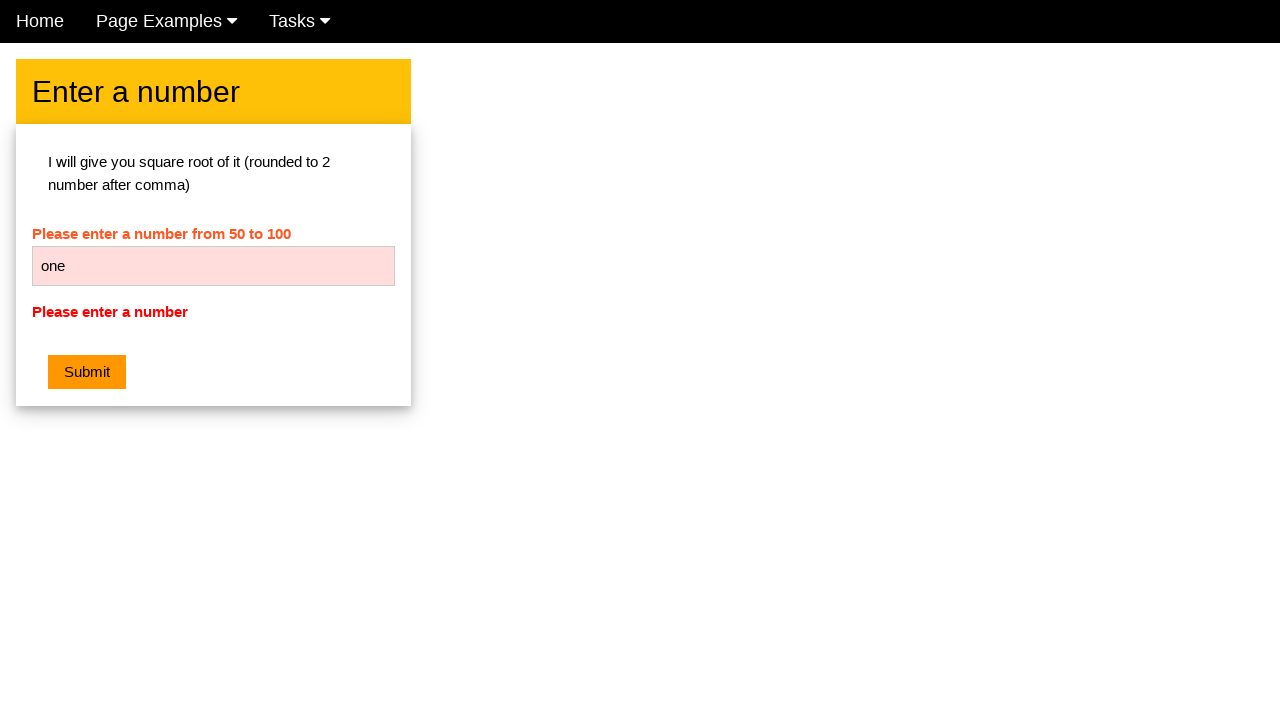